Tests drag and drop functionality on the jQuery UI droppable demo page by dragging an element onto a drop target within an iframe

Starting URL: https://jqueryui.com/droppable/

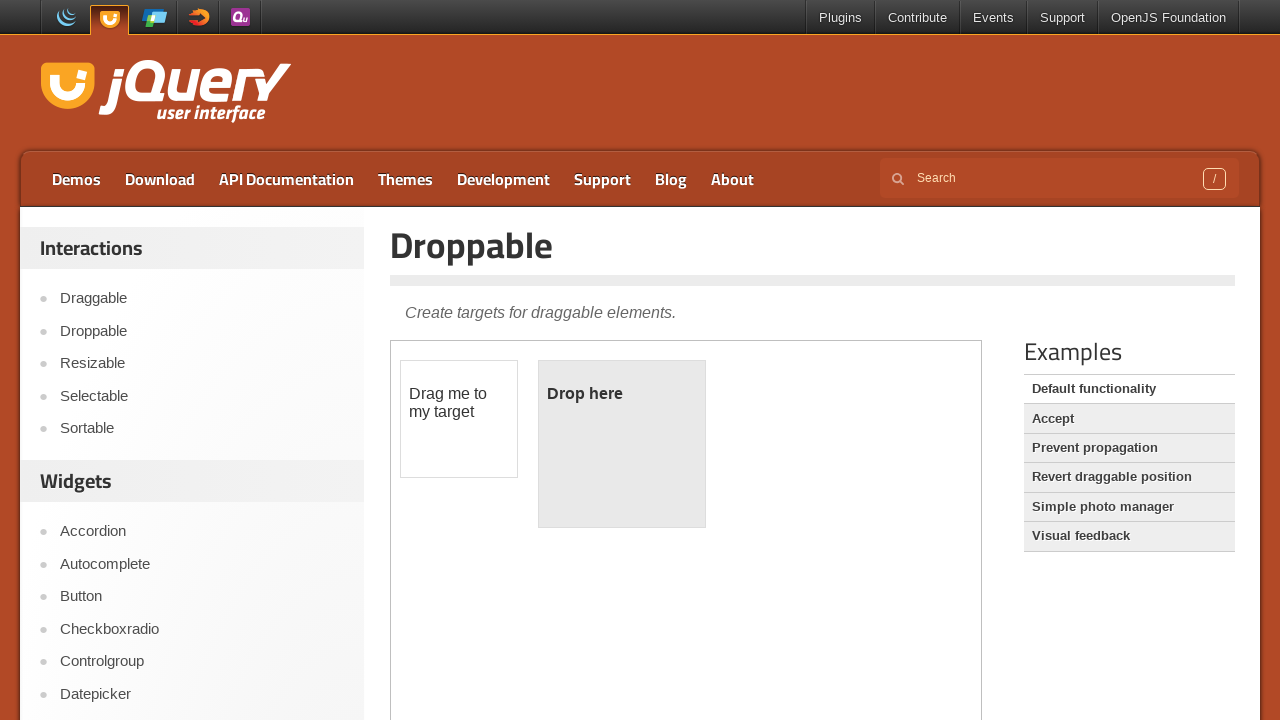

Located the demo iframe containing the droppable elements
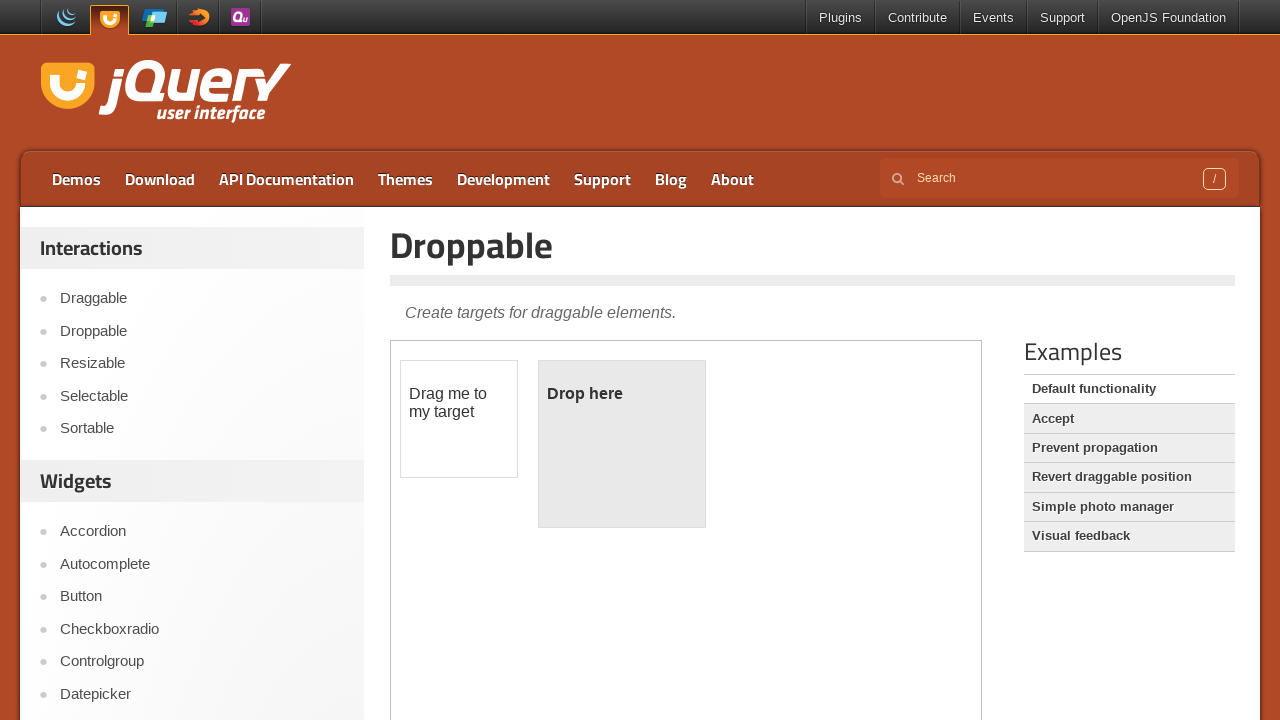

Located the draggable element within the iframe
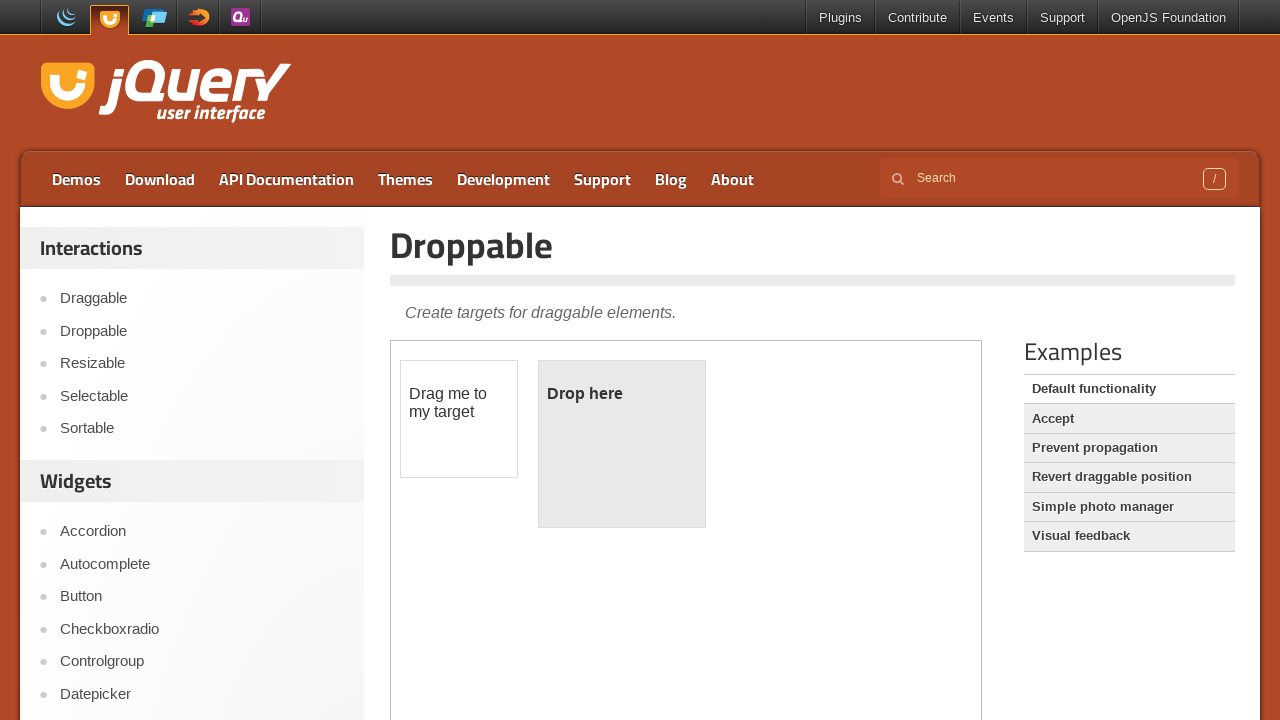

Located the droppable target element within the iframe
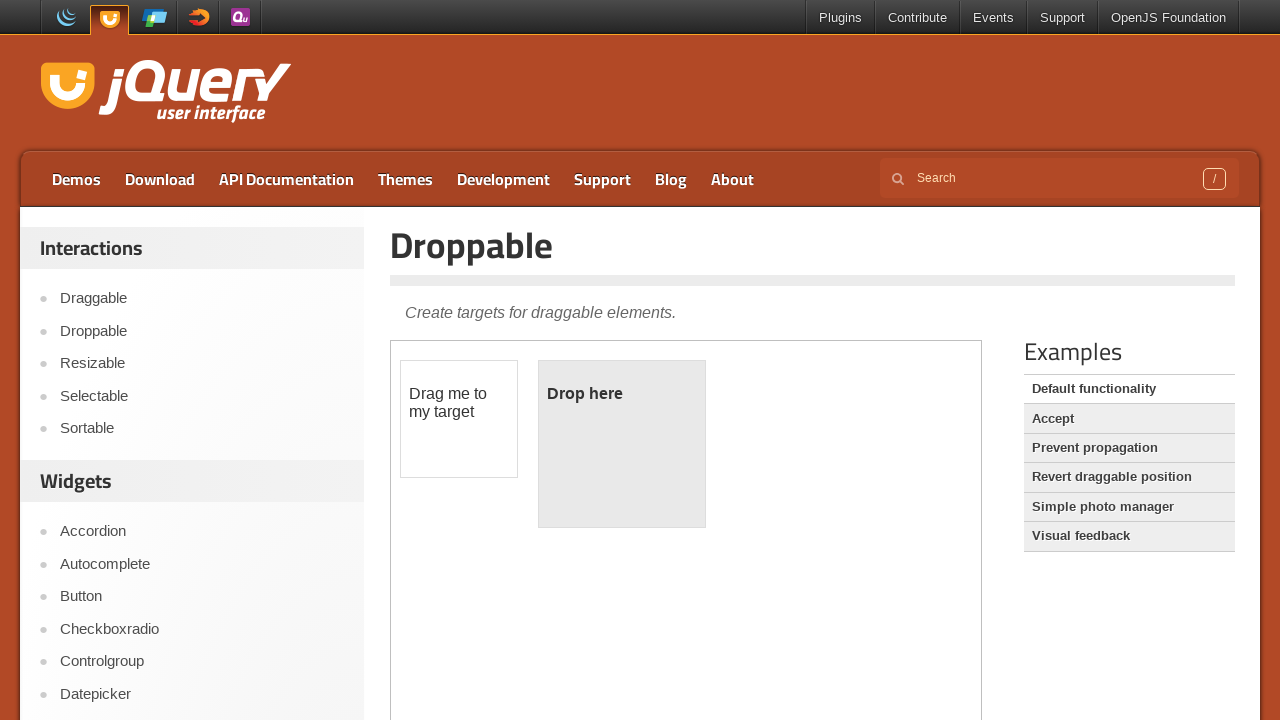

Dragged the element onto the drop target at (622, 444)
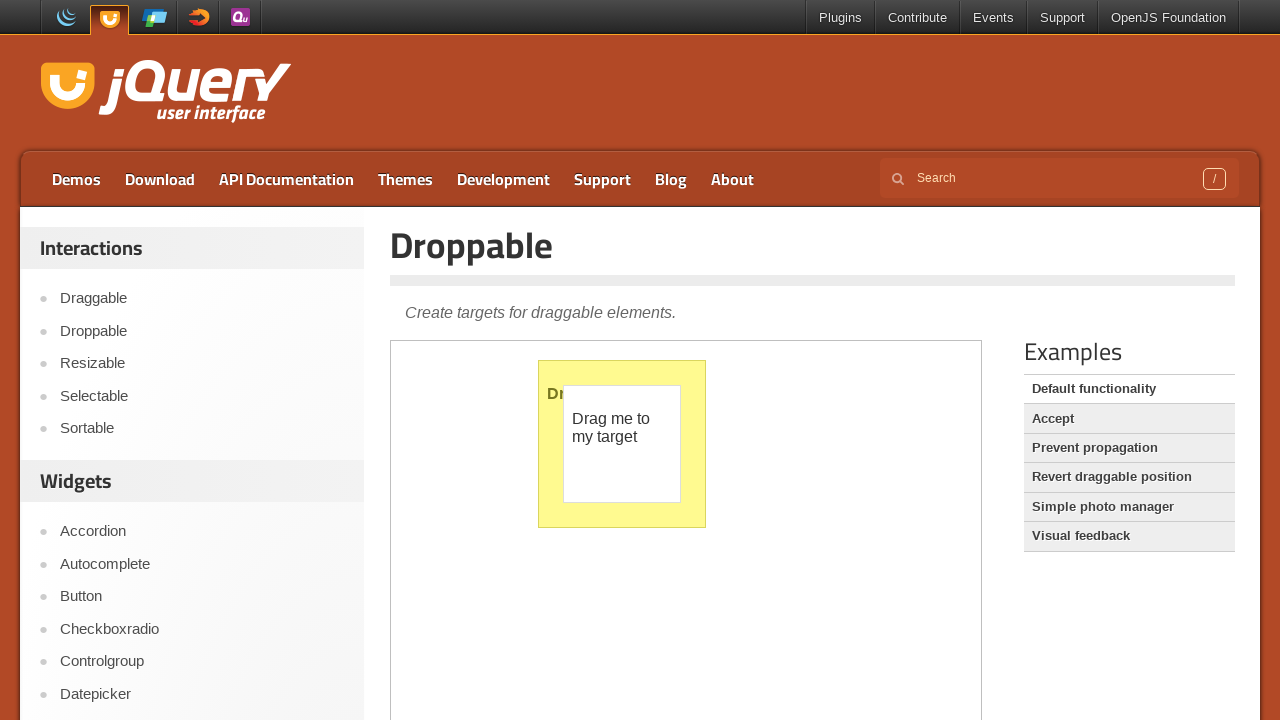

Waited 2 seconds for drag and drop action to complete
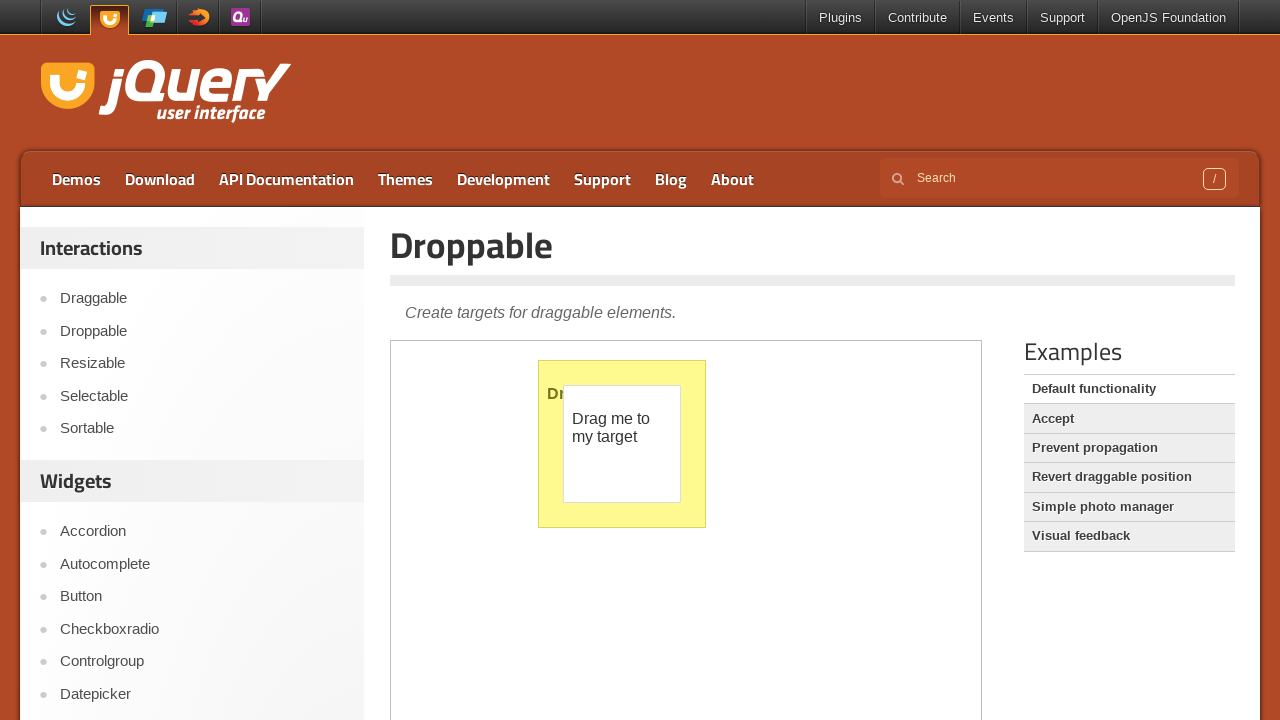

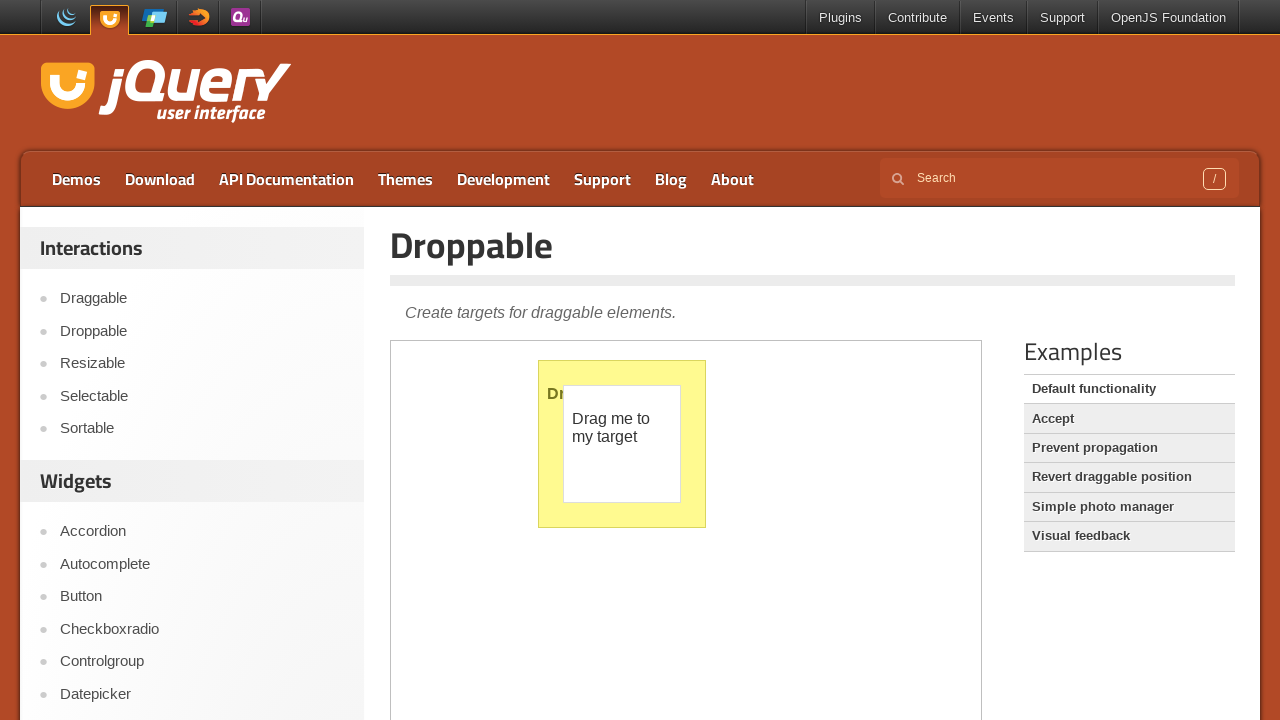